Opens Buttons page and performs a dynamic click, verifying the result message

Starting URL: https://demoqa.com/elements

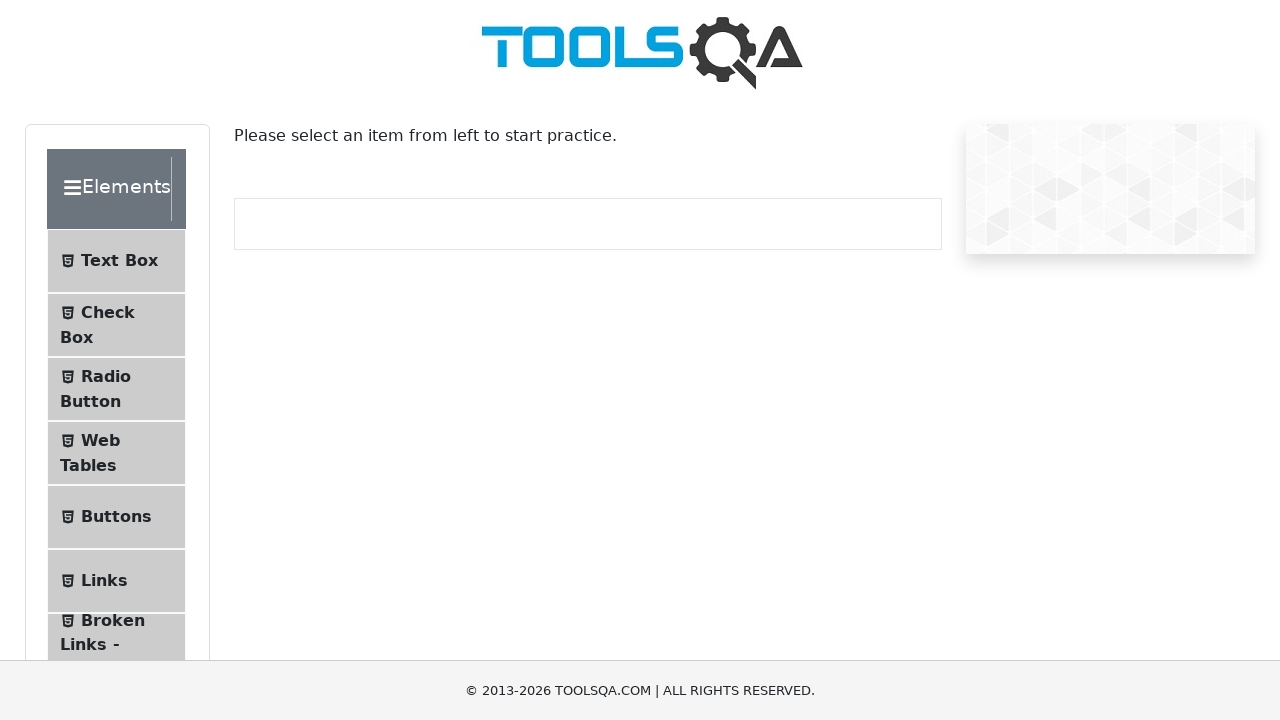

Clicked on Buttons menu item at (116, 517) on text=Buttons
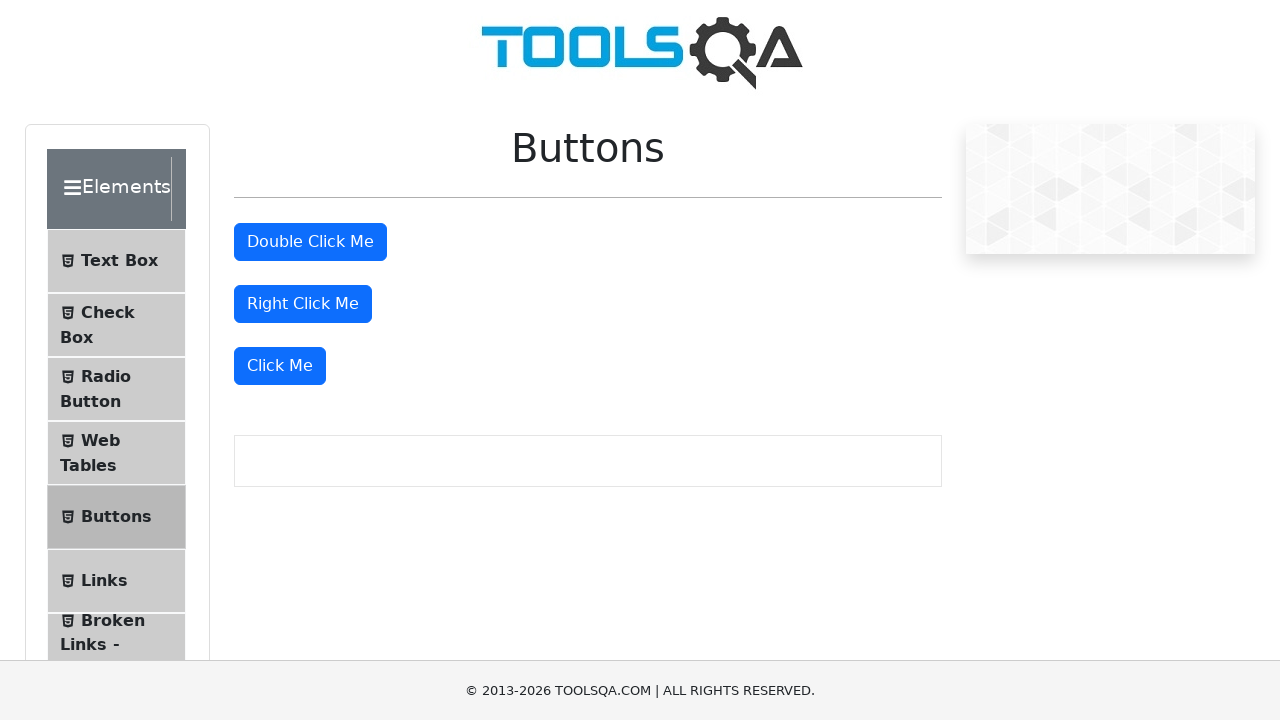

Buttons page loaded and 'Click Me' button appeared
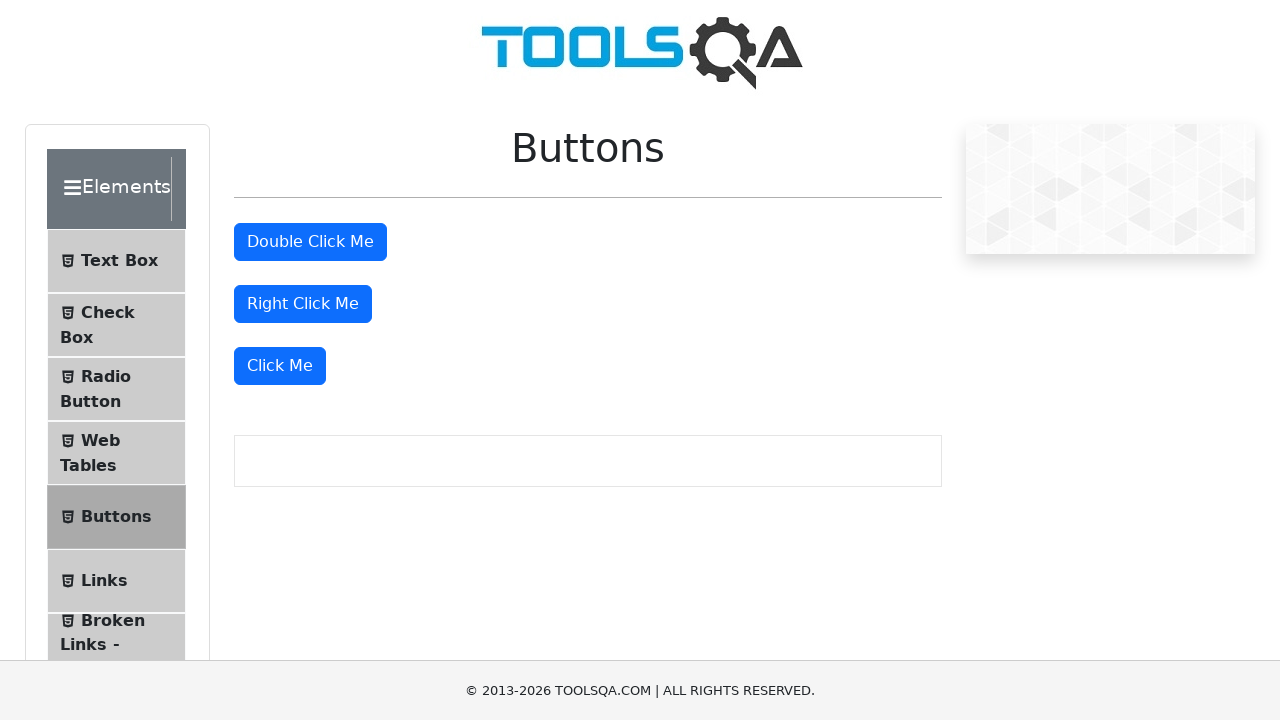

Performed dynamic click on 'Click Me' button at (280, 366) on button:has-text('Click Me'):not(:has-text('Double')):not(:has-text('Right'))
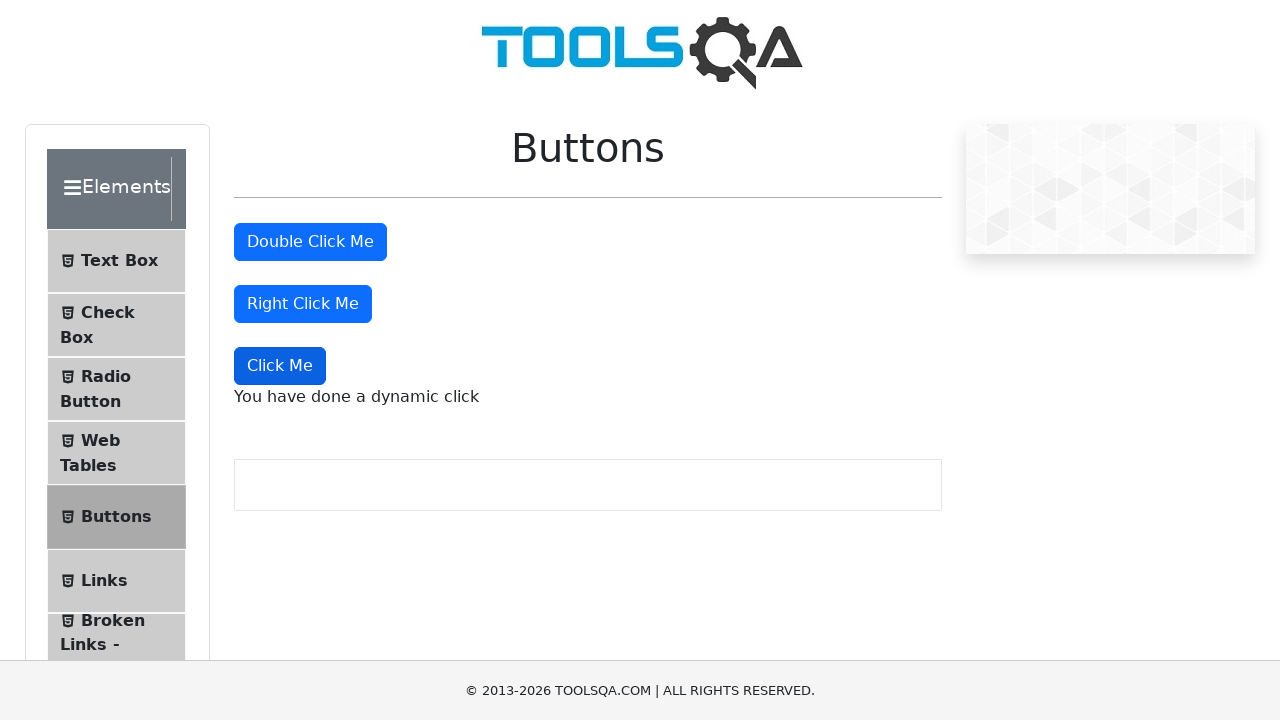

Located dynamic click message element
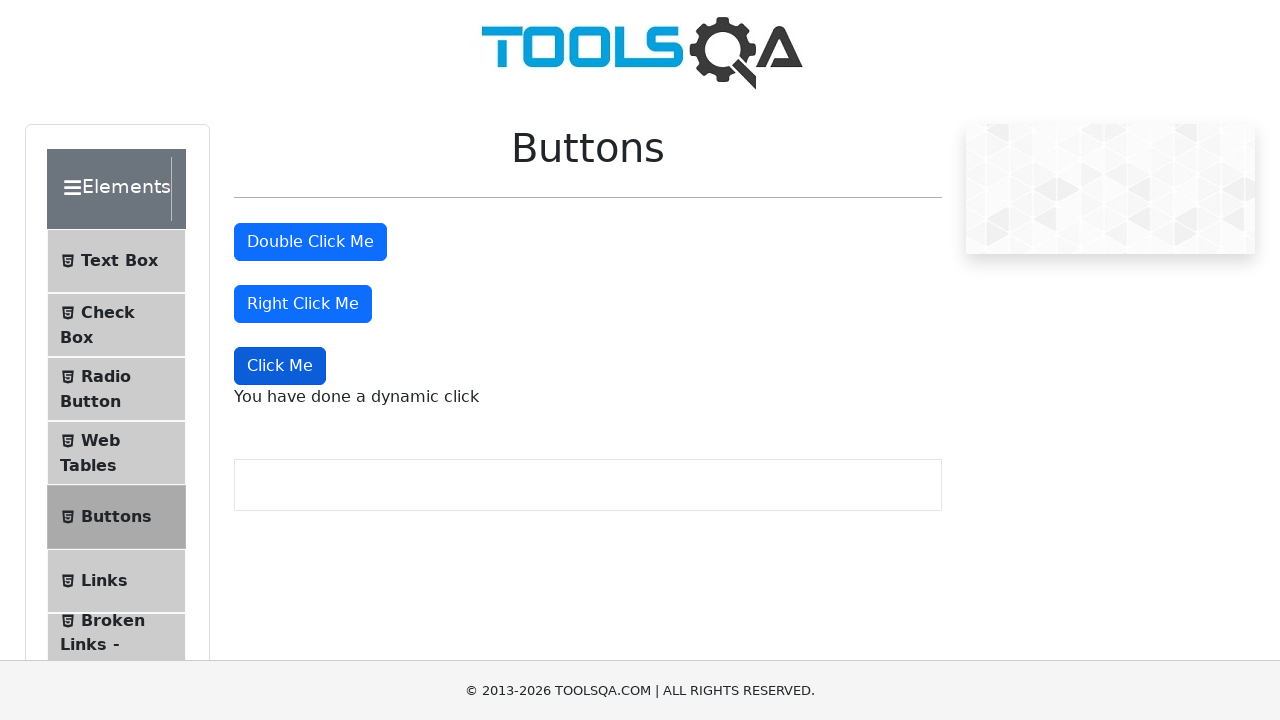

Verified dynamic click message displays 'You have done a dynamic click'
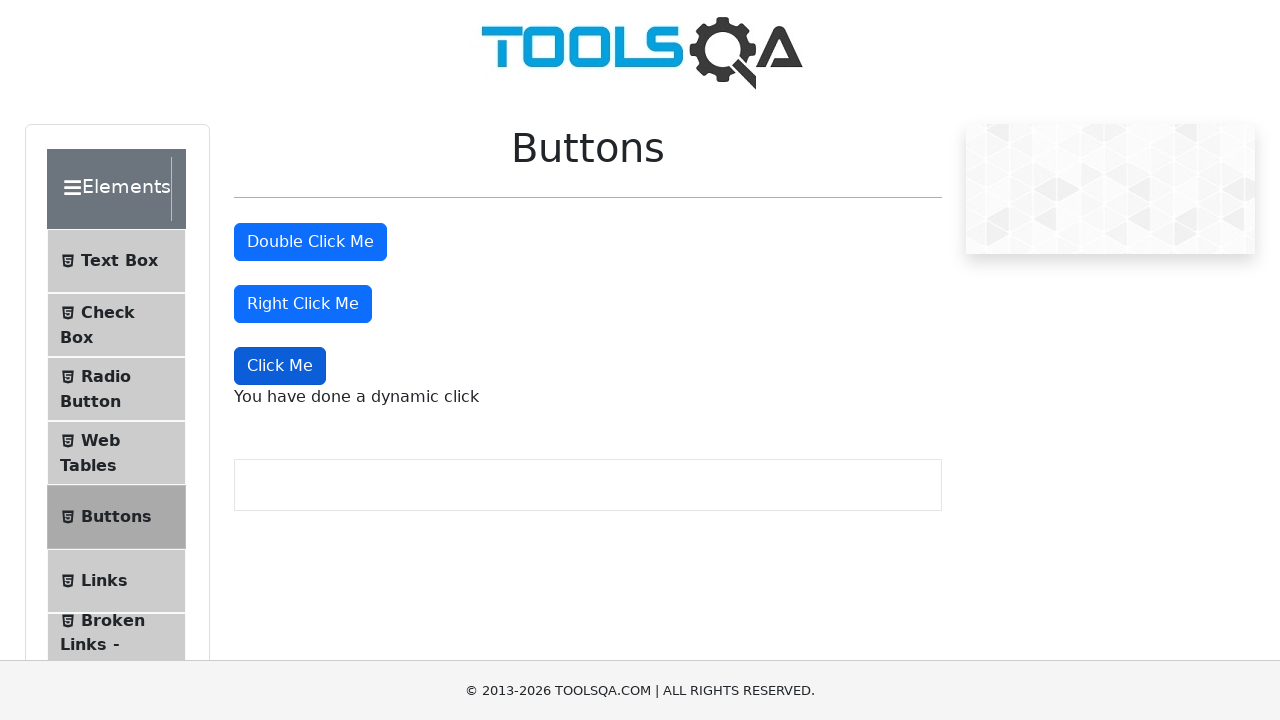

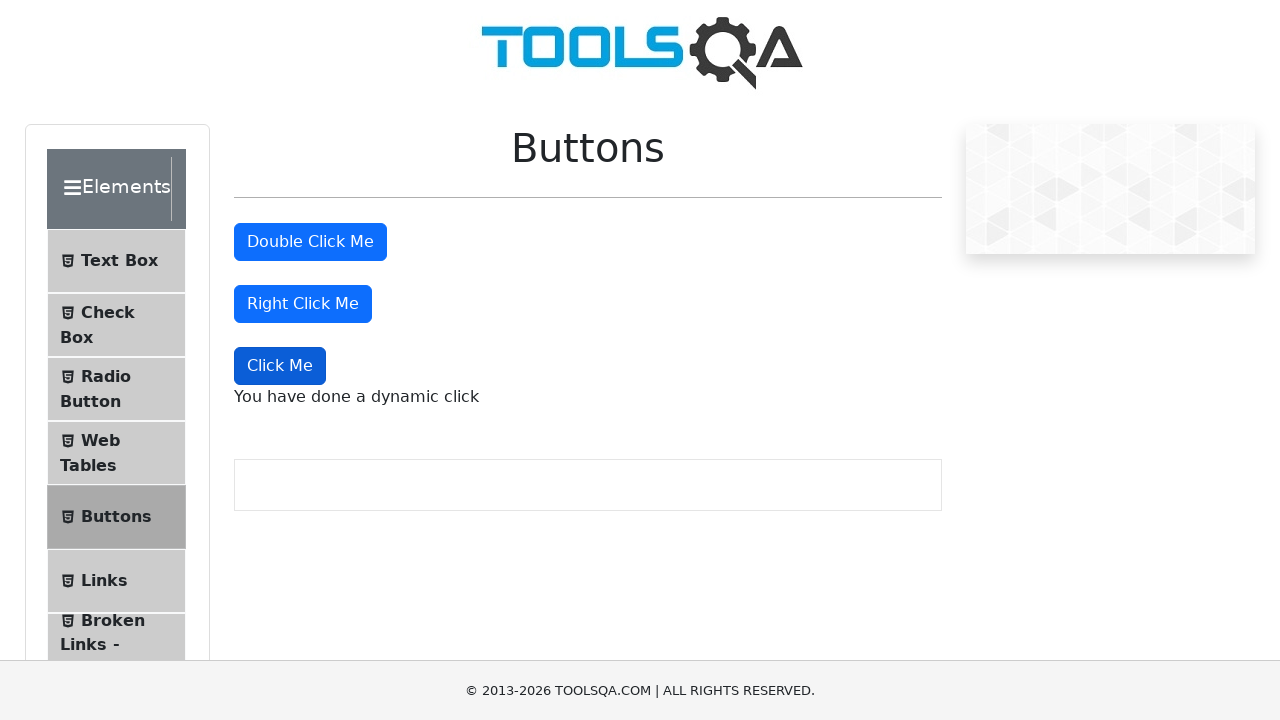